Simple browser navigation test that opens a URL in Edge browser

Starting URL: https://www.testingtherapy.com/

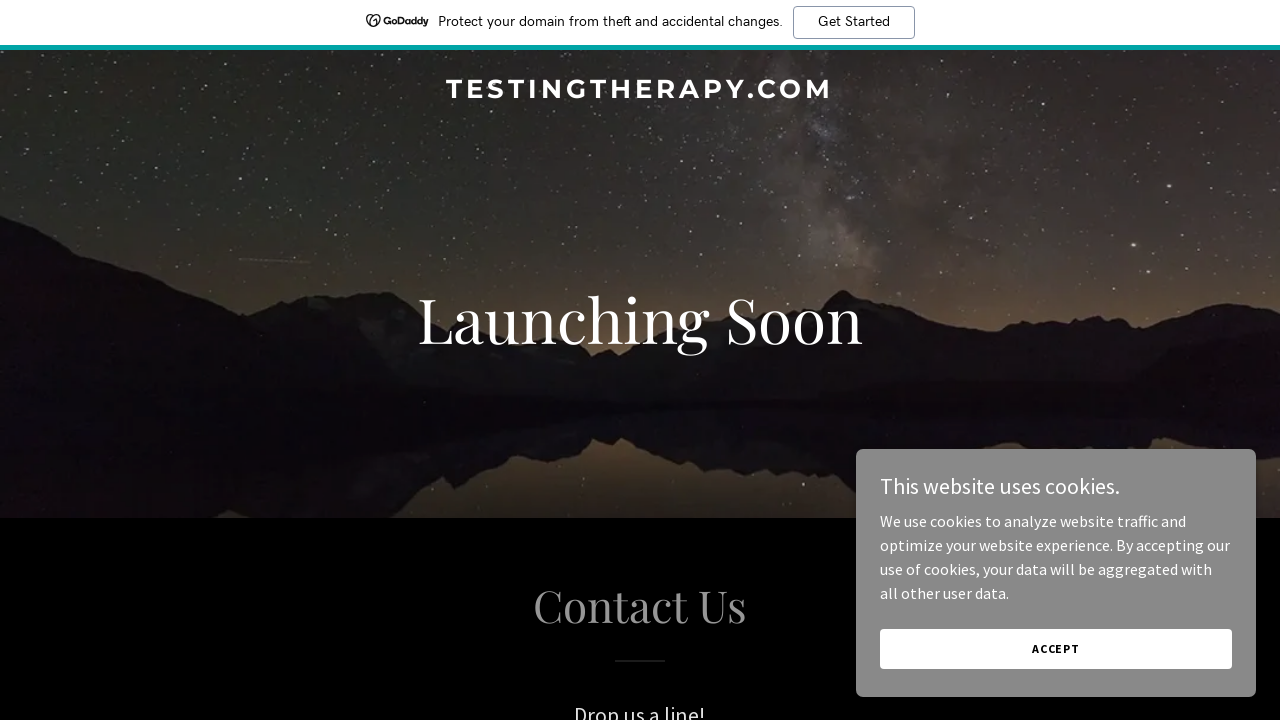

Navigated to https://www.testingtherapy.com/ in Edge browser
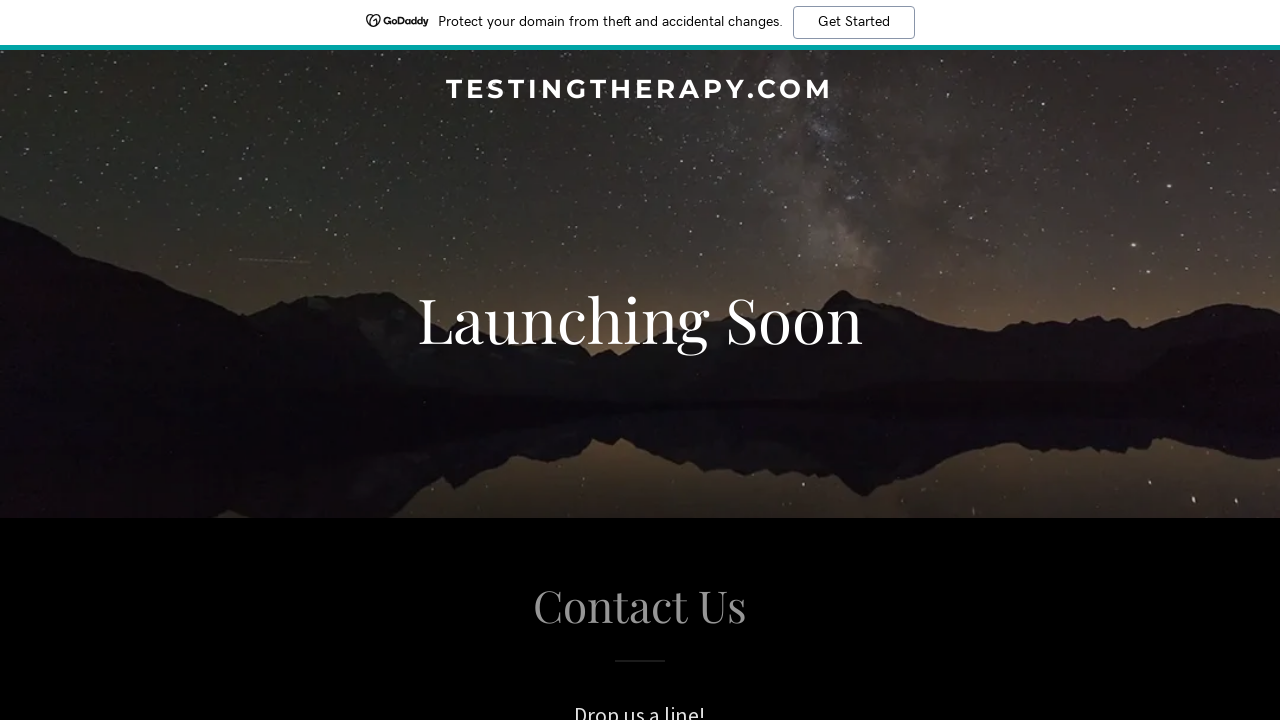

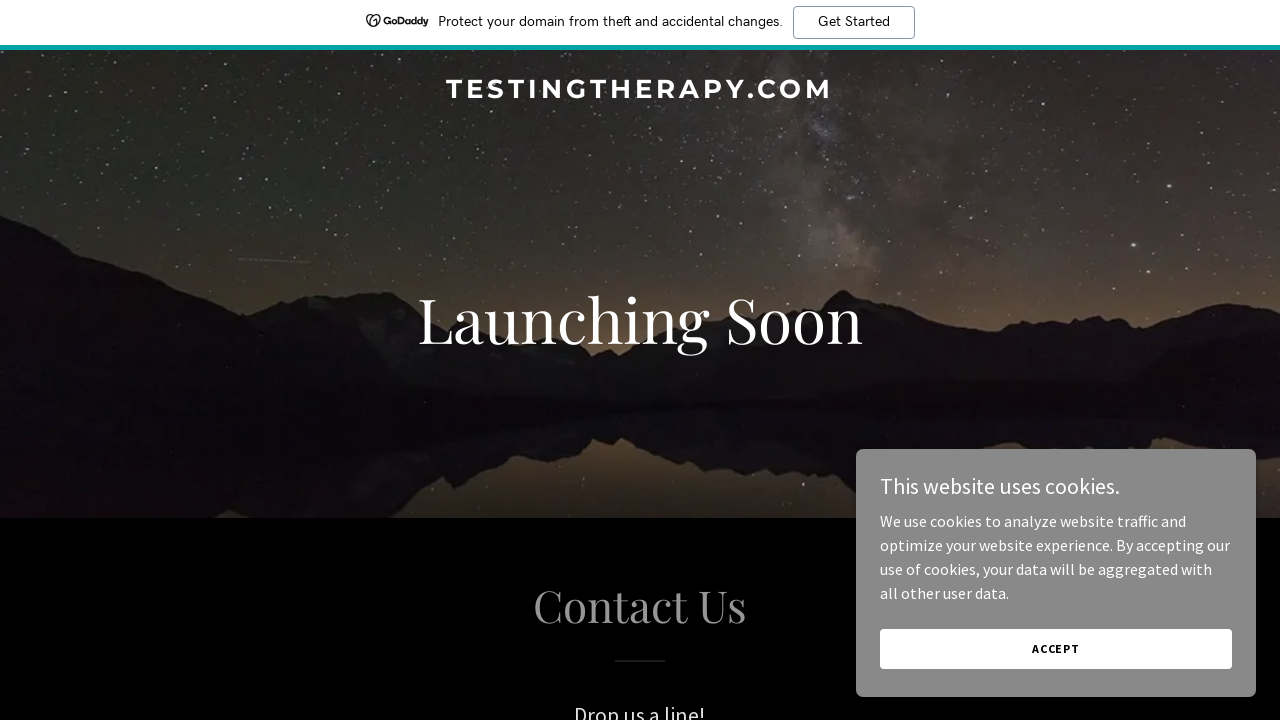